Tests dynamic loading functionality using a reusable wait pattern - clicks start button and waits for the "Hello World!" text to appear

Starting URL: https://the-internet.herokuapp.com/dynamic_loading/1

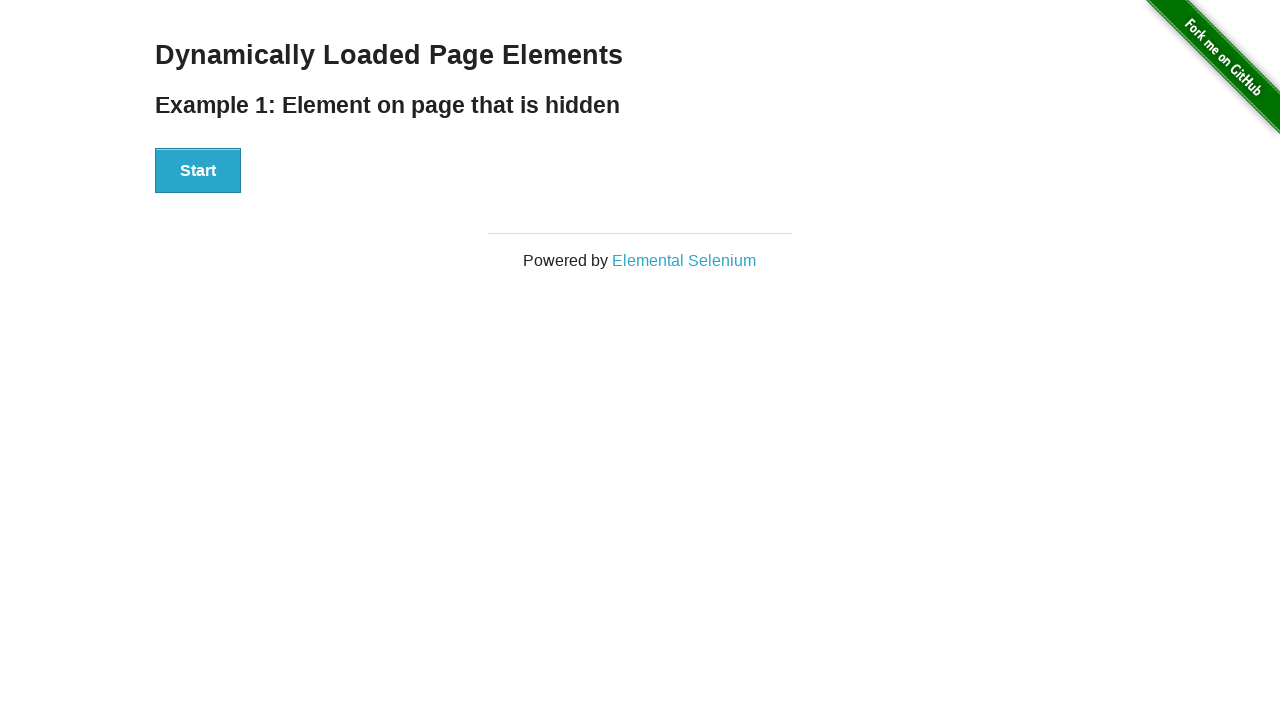

Clicked start button to begin dynamic loading at (198, 171) on xpath=//div[@id='start']//button
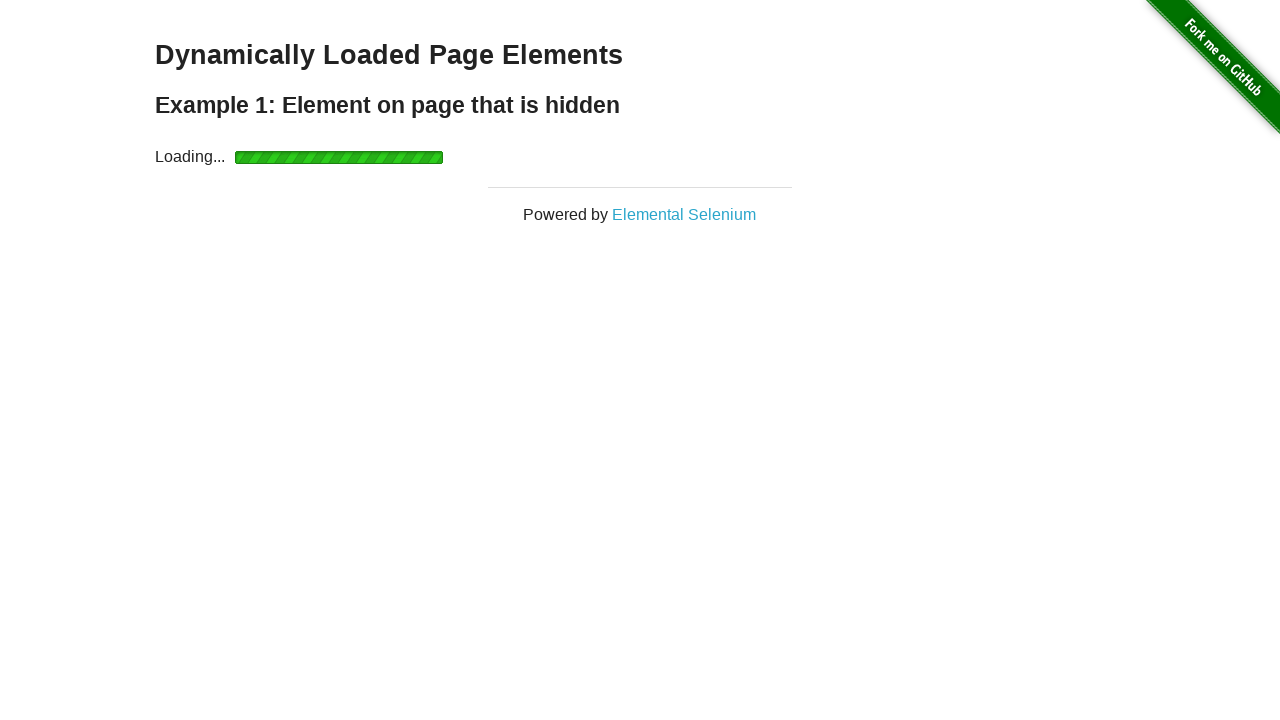

Waited for 'Hello World!' element to become visible
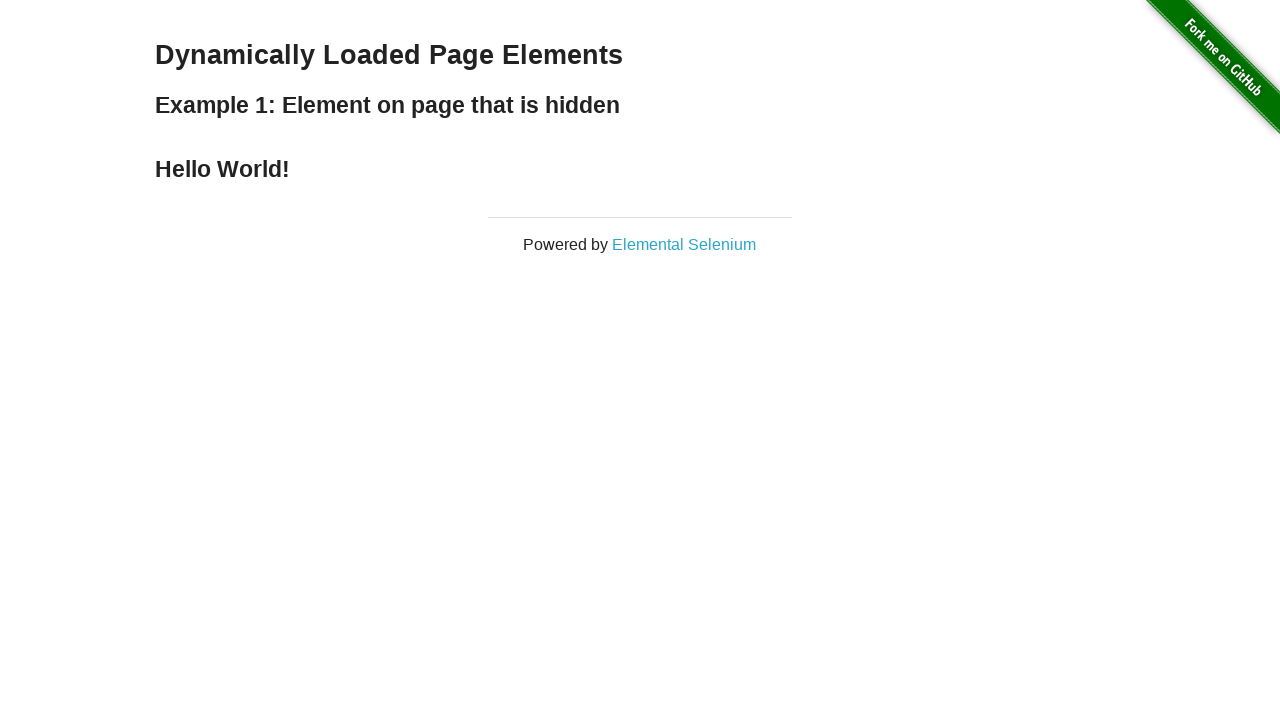

Verified 'Hello World!' text content is correct
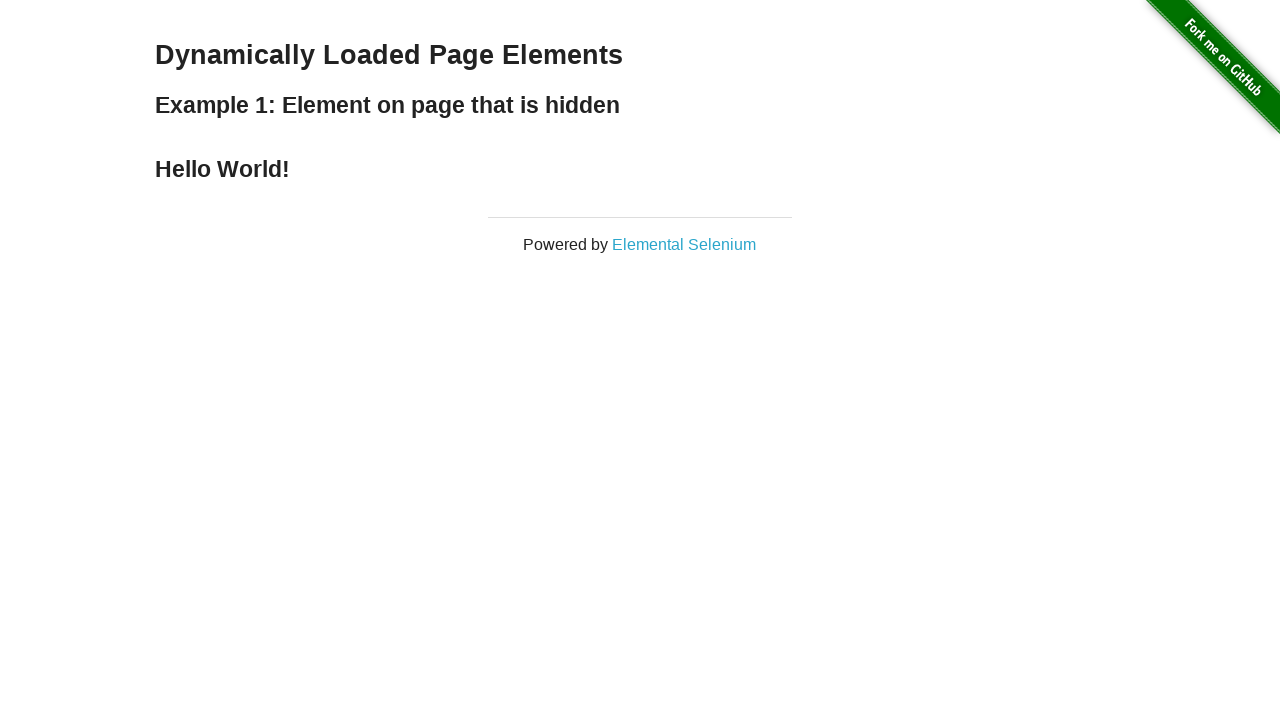

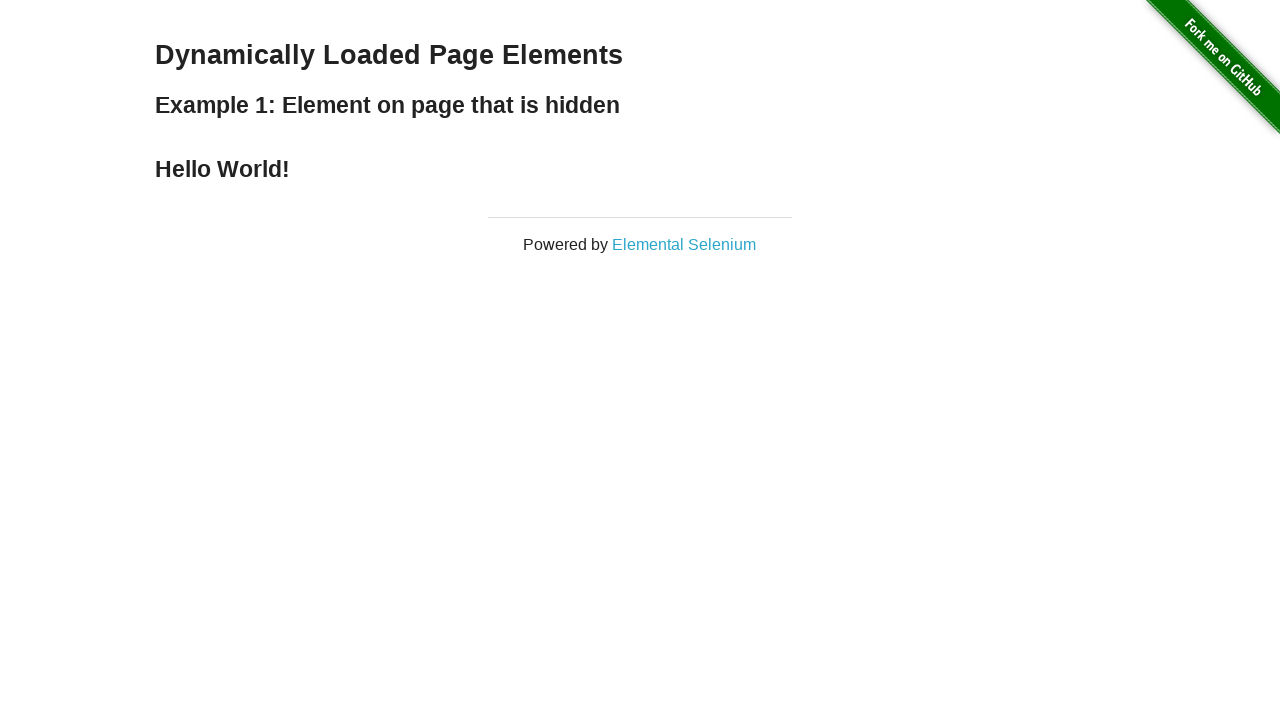